Tests navigation by clicking on the Documentation link using partial link text matching on the Jenkins website

Starting URL: https://jenkins.io/

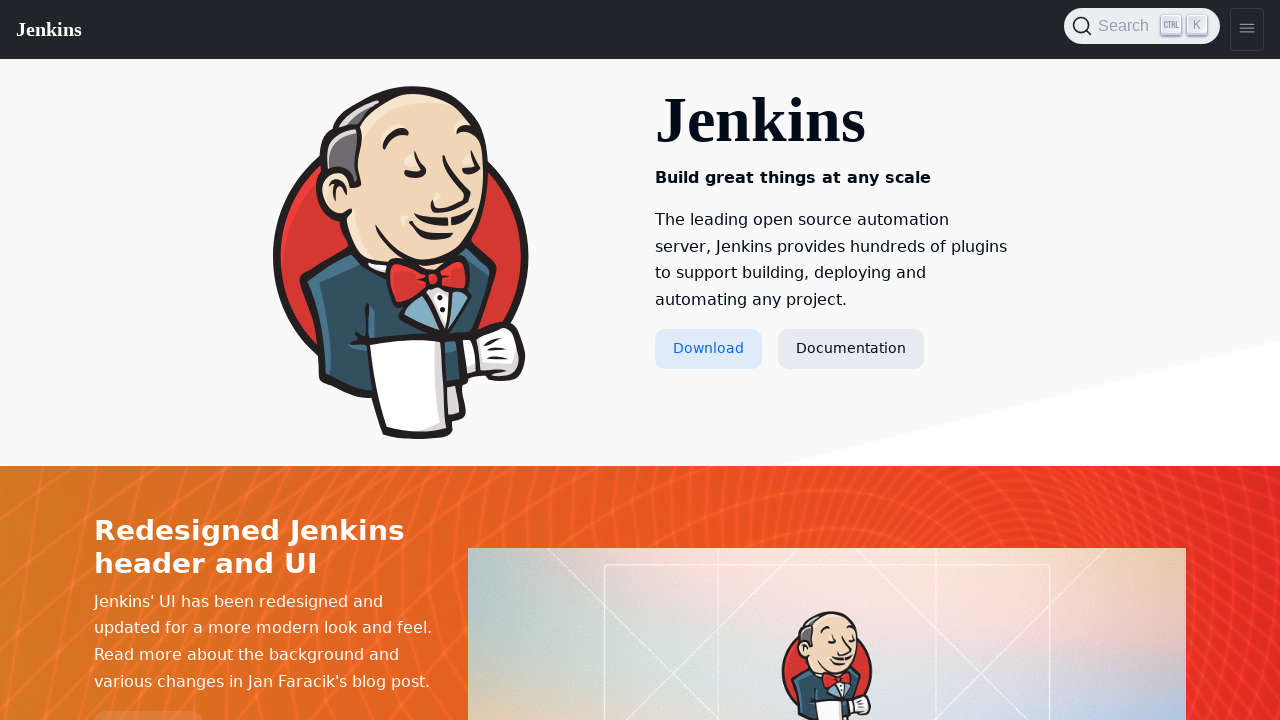

Navigated to Jenkins.io homepage
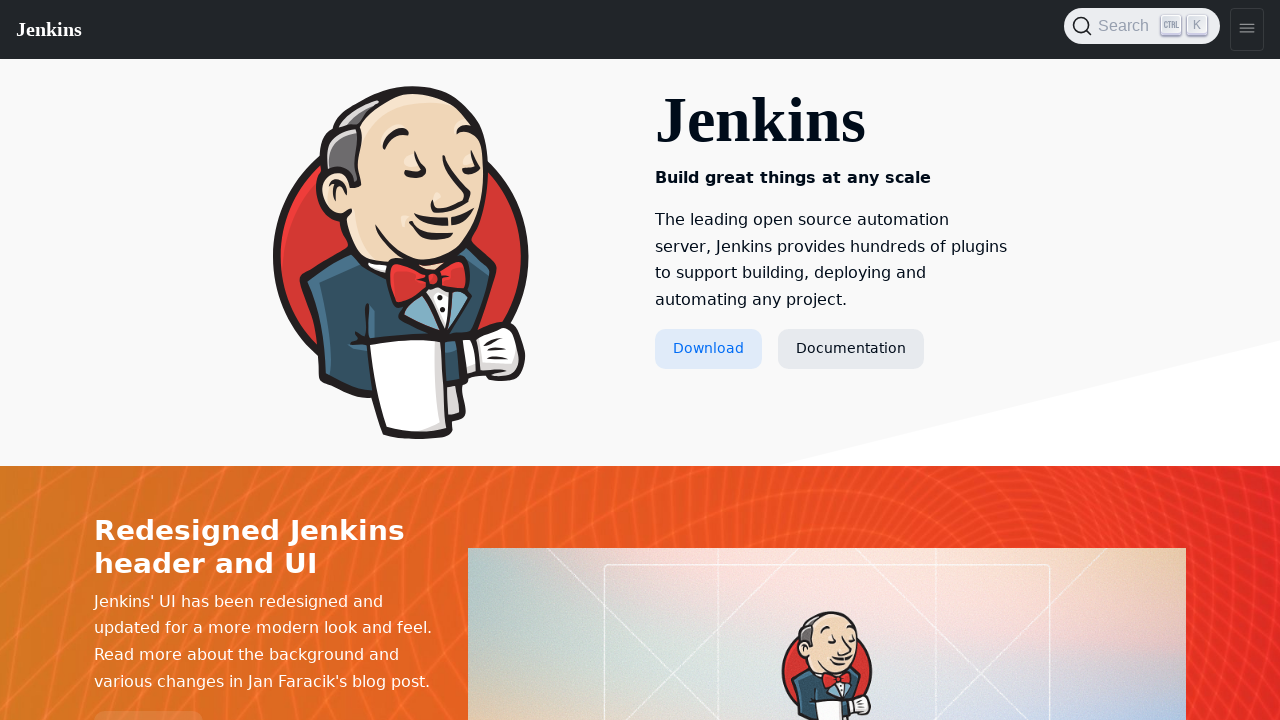

Clicked on Documentation link using partial text matching at (851, 349) on a:has-text('Documentation')
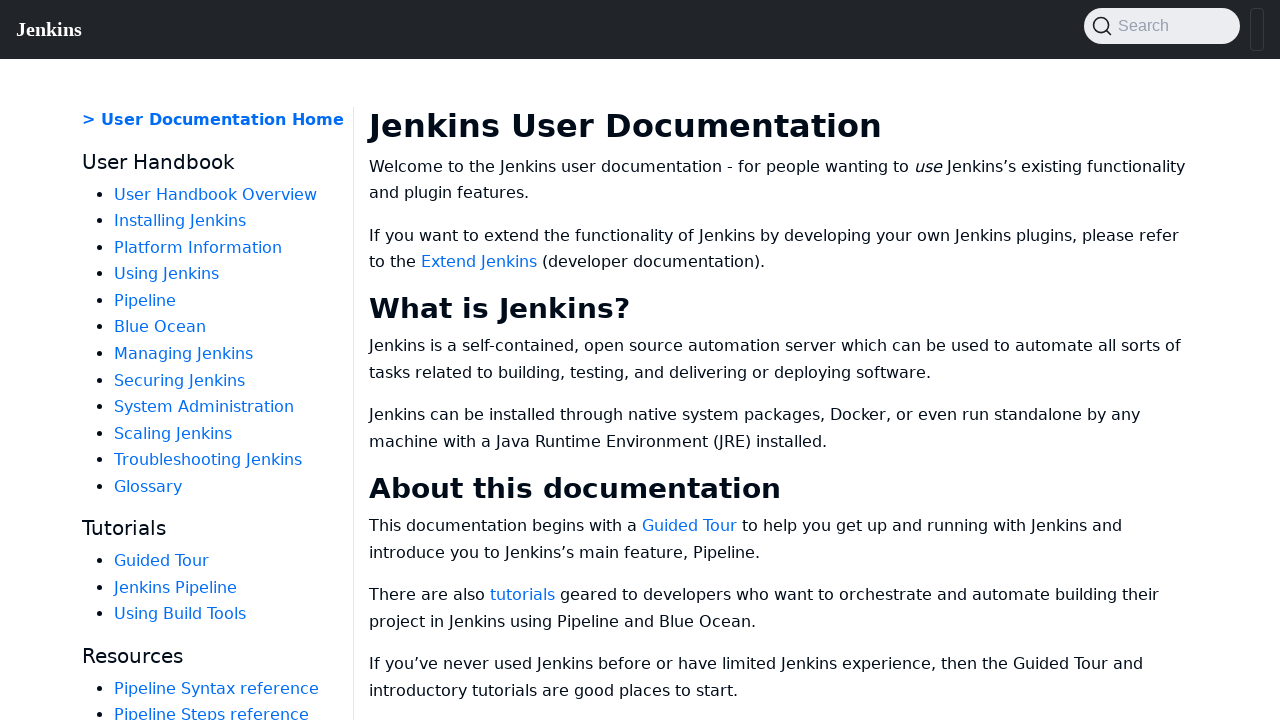

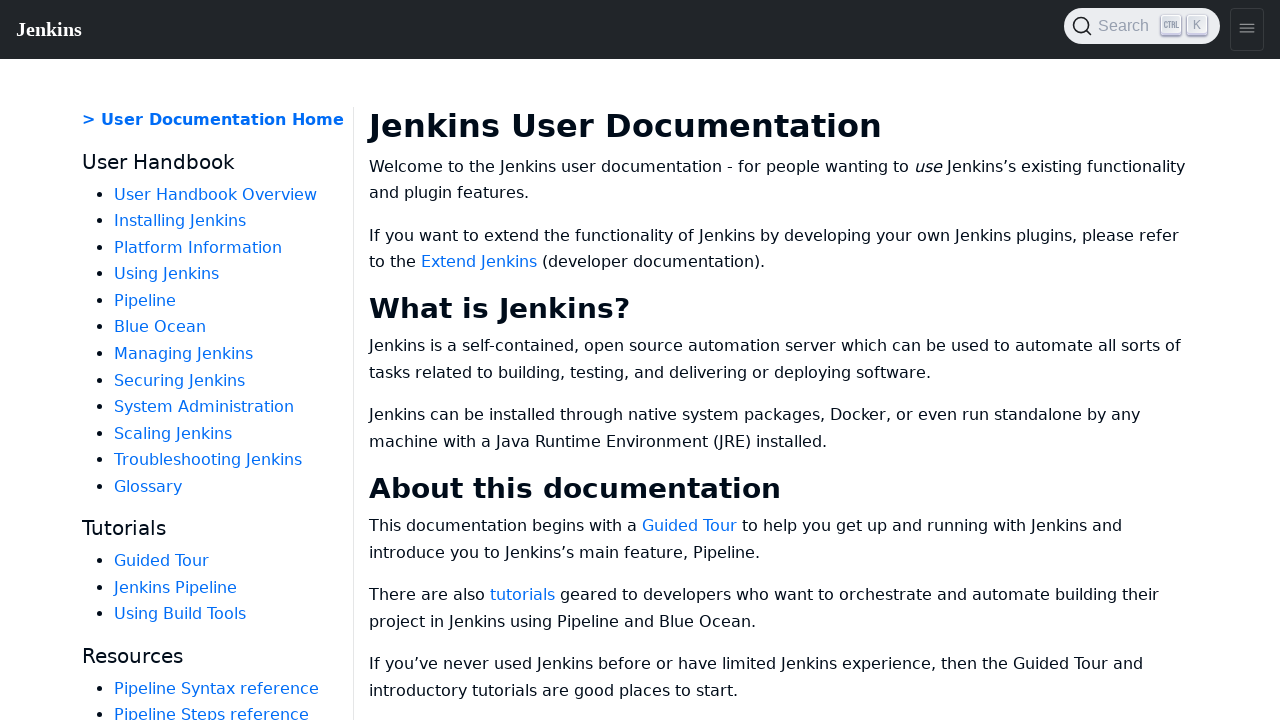